Tests clicking the "Get started" link on Playwright website and verifying the Installation heading appears

Starting URL: https://playwright.dev/

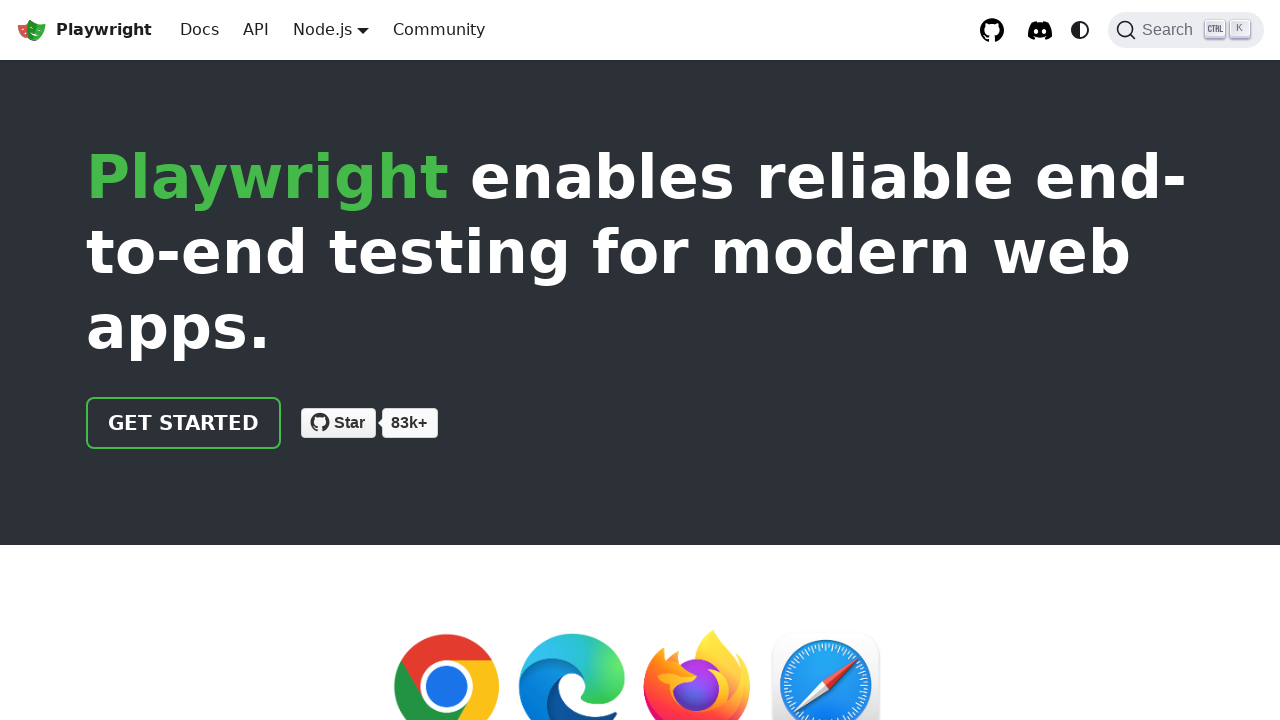

Clicked 'Get started' link on Playwright website at (184, 423) on internal:role=link[name="Get started"i]
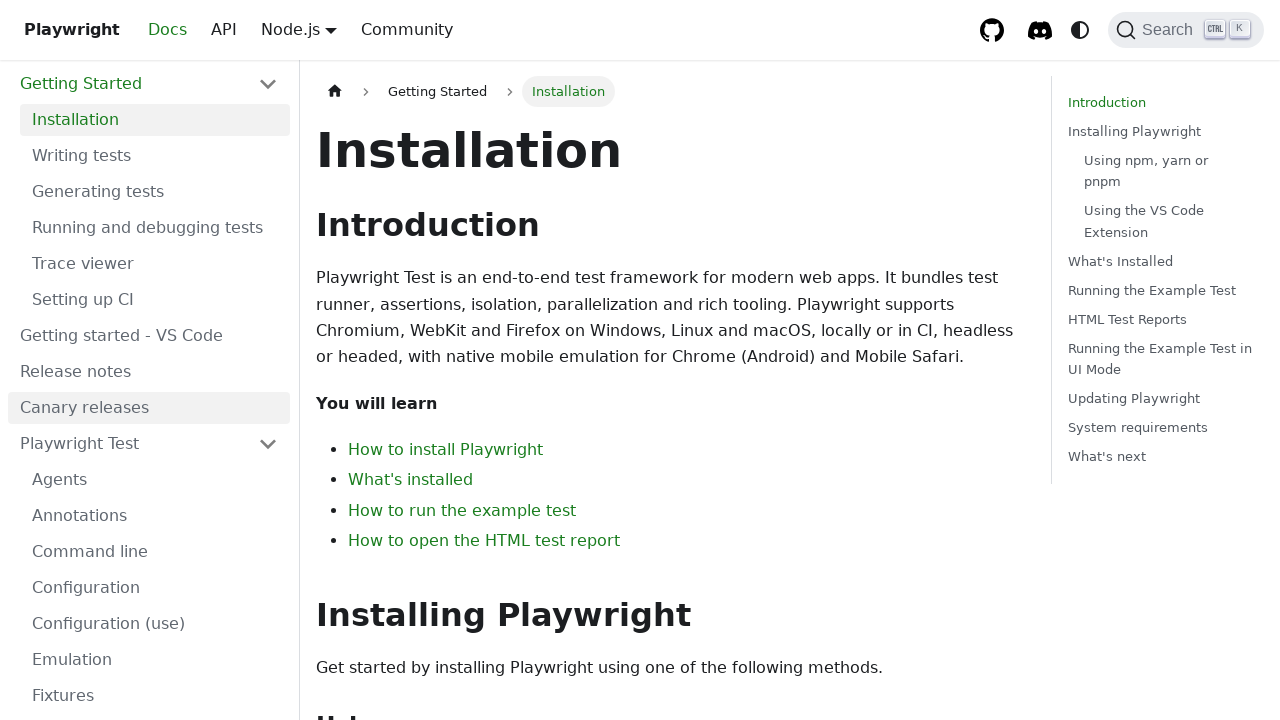

Installation heading appeared and is visible
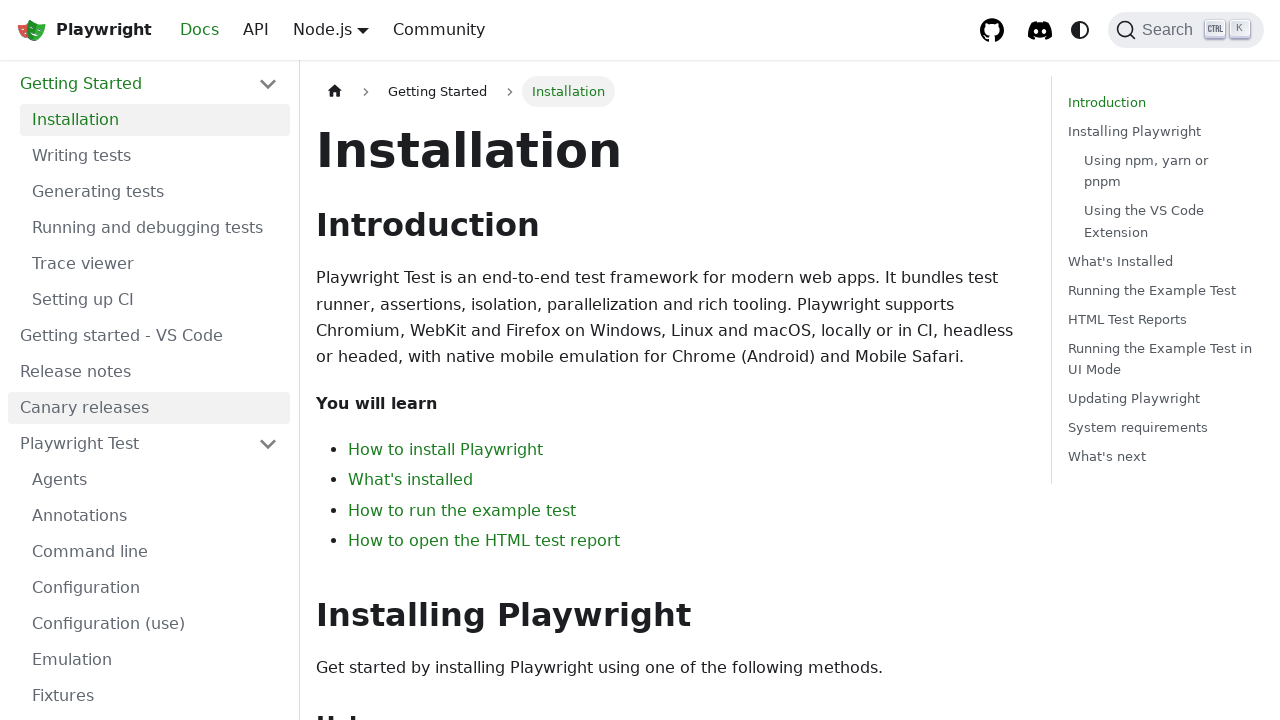

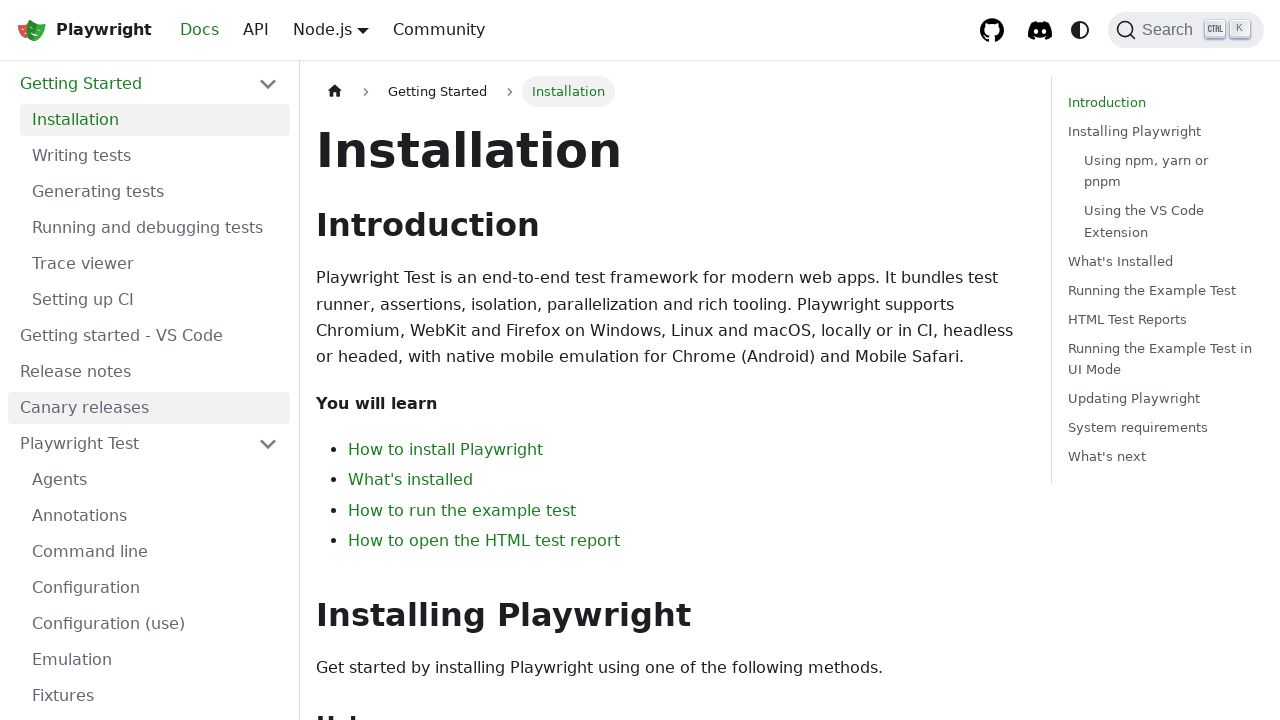